Tests sortable functionality by reordering list items through drag and drop within an iframe

Starting URL: https://jqueryui.com/sortable/

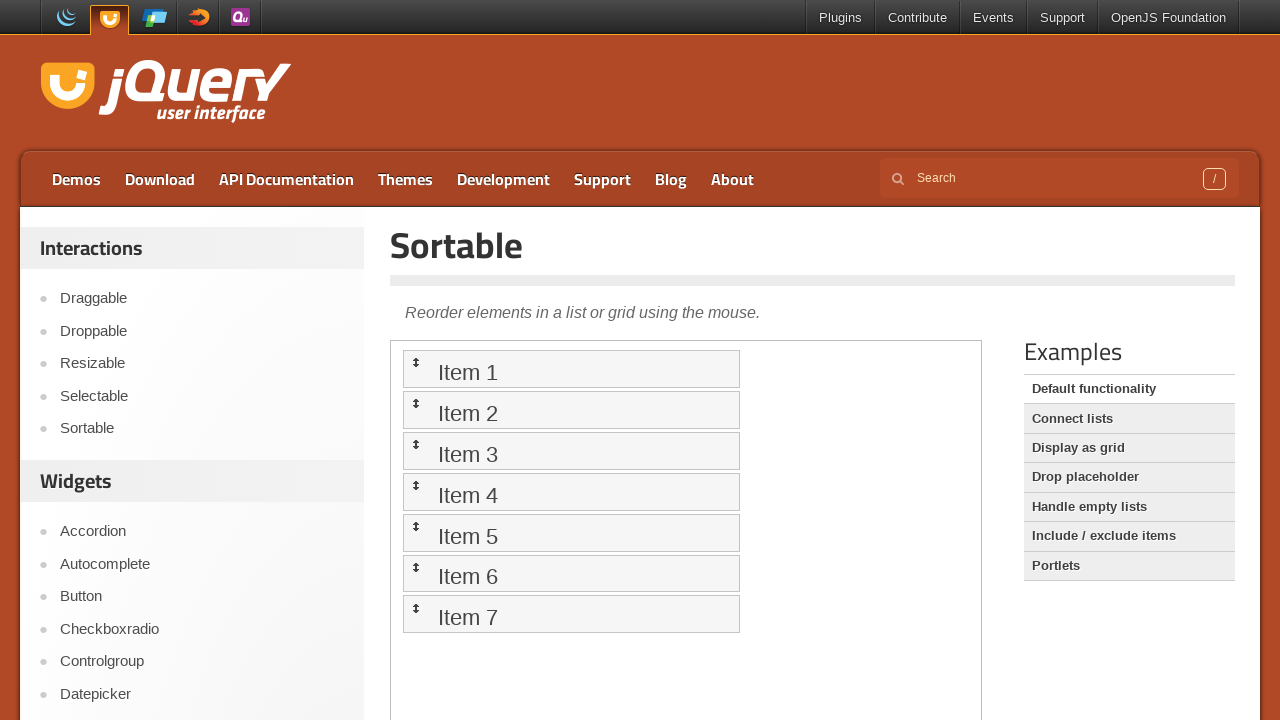

Located iframe containing sortable list
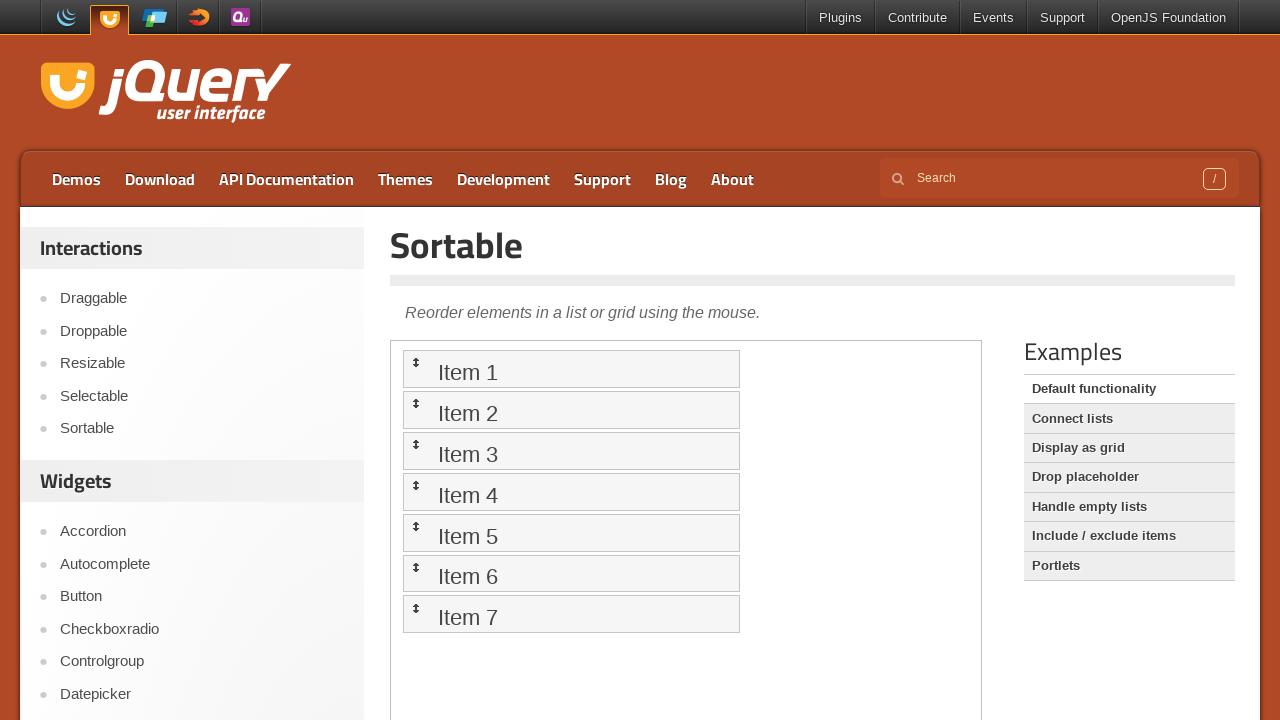

Located Item 1 in sortable list
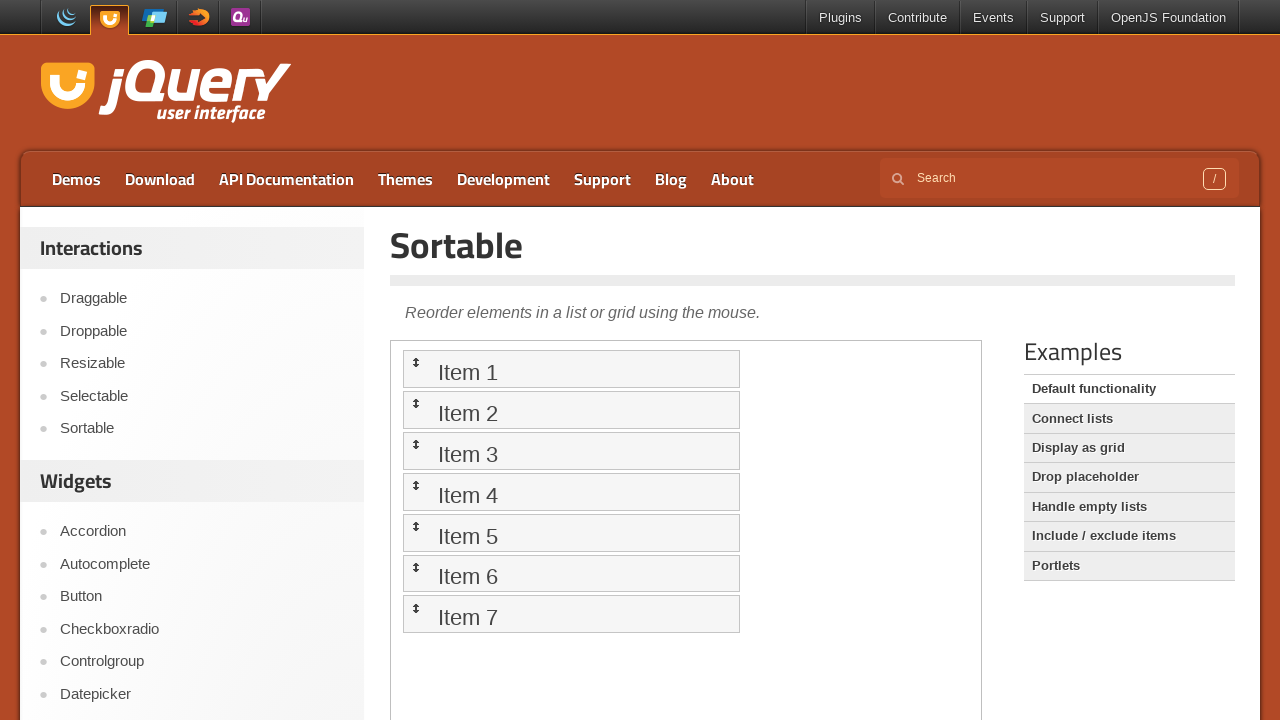

Located Item 5 in sortable list
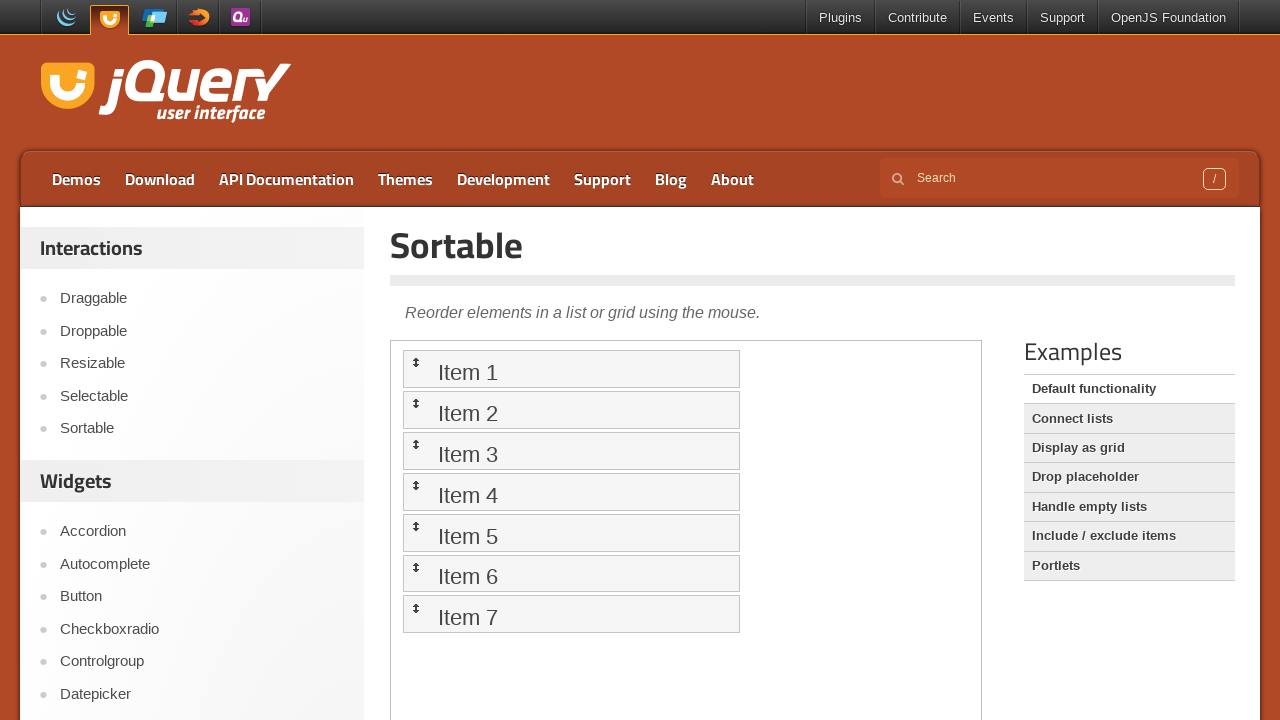

Dragged Item 1 to Item 5 position at (571, 532)
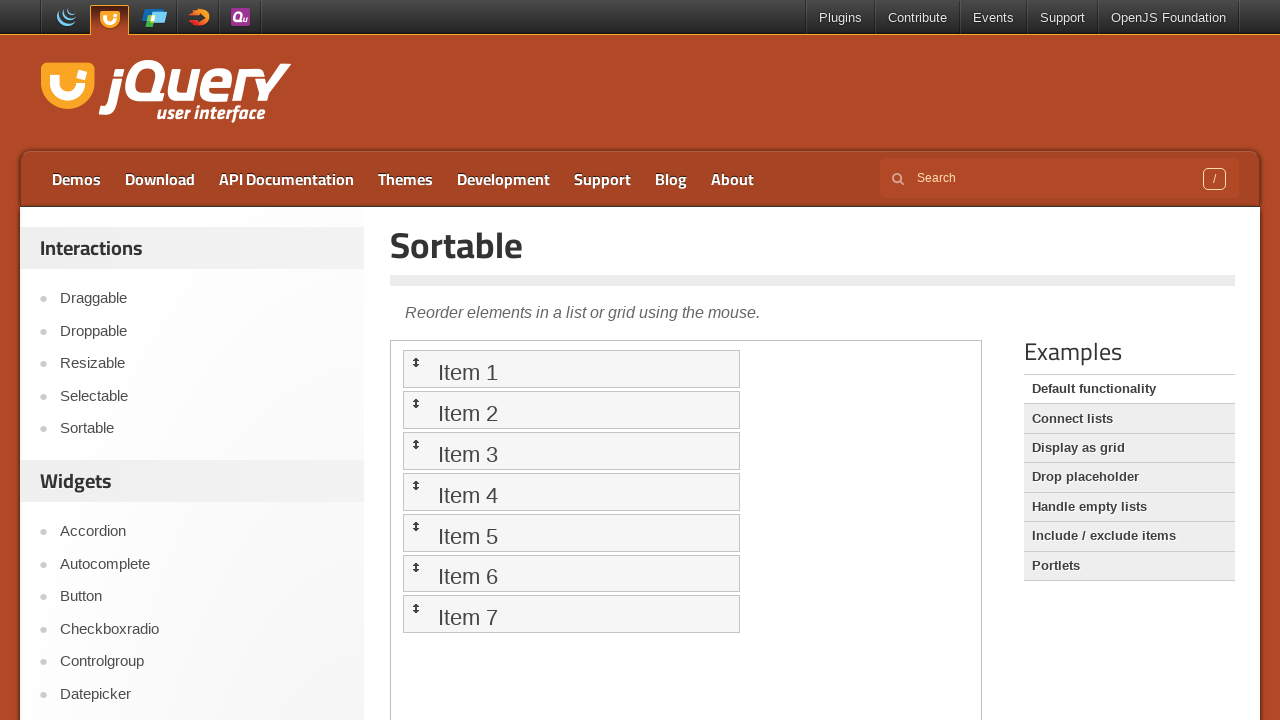

Retrieved bounding box of Item 5
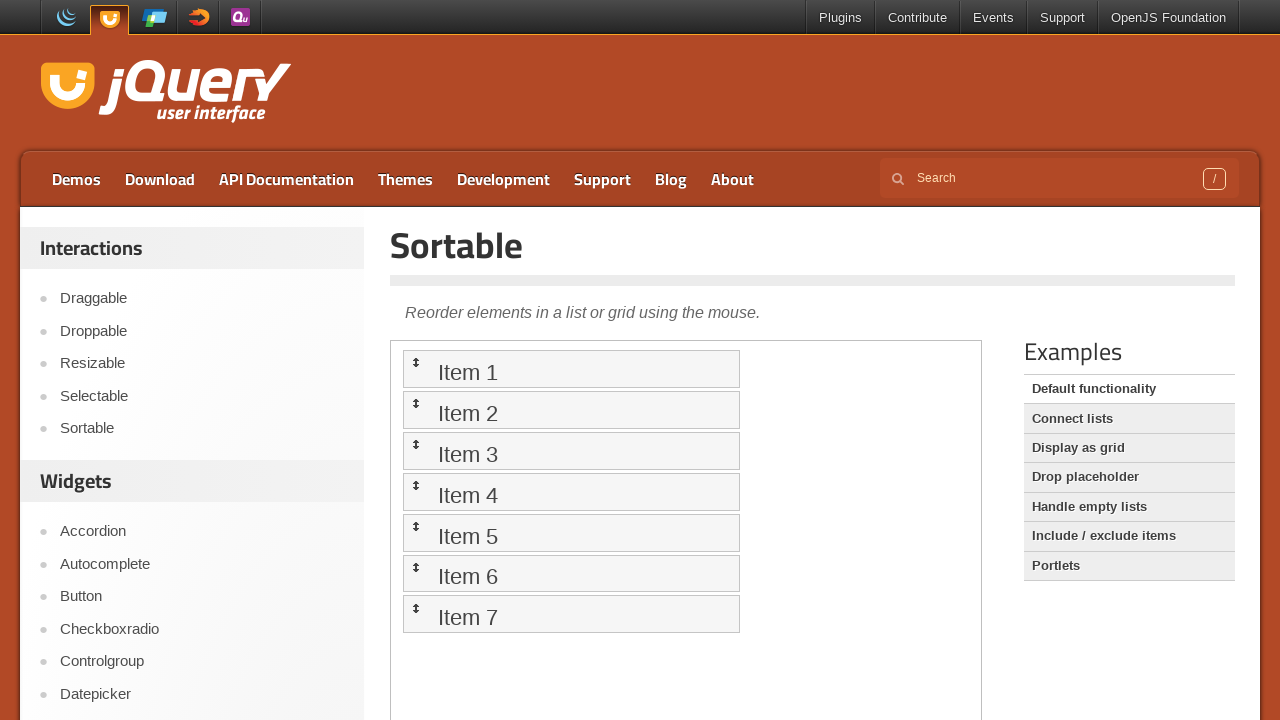

Moved mouse to center of Item 5 at (571, 532)
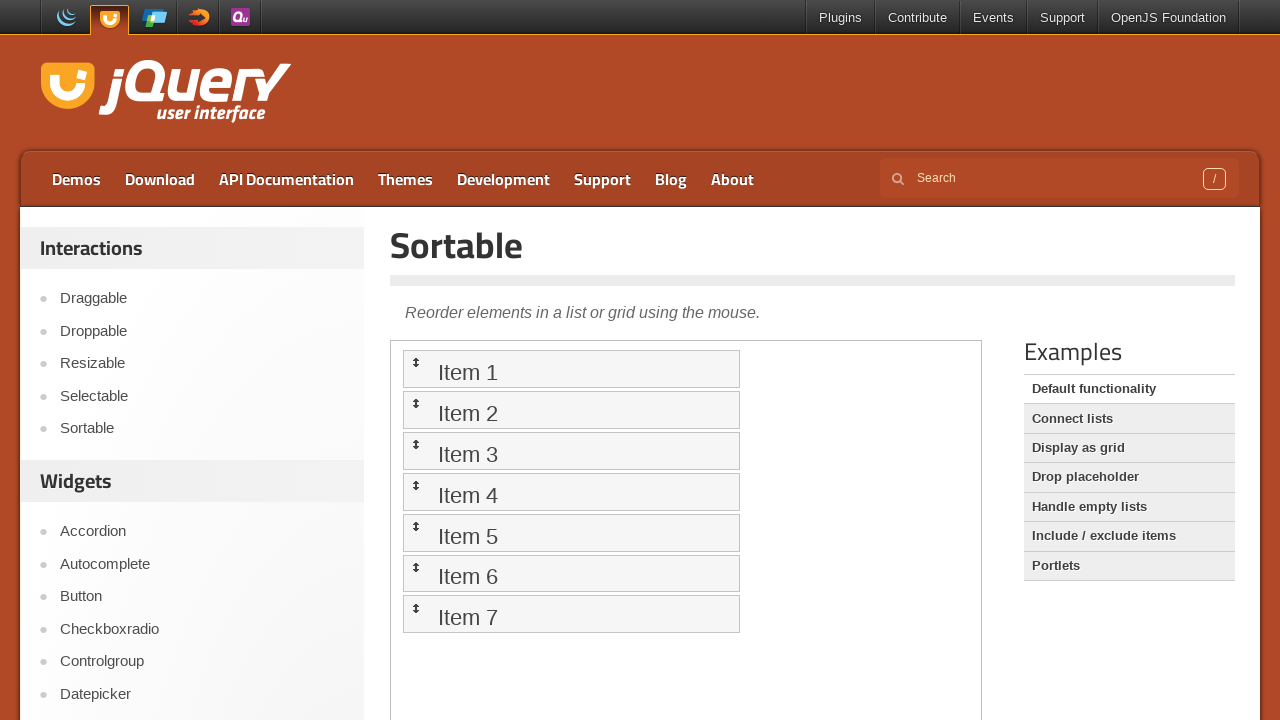

Pressed mouse button down on Item 5 at (571, 532)
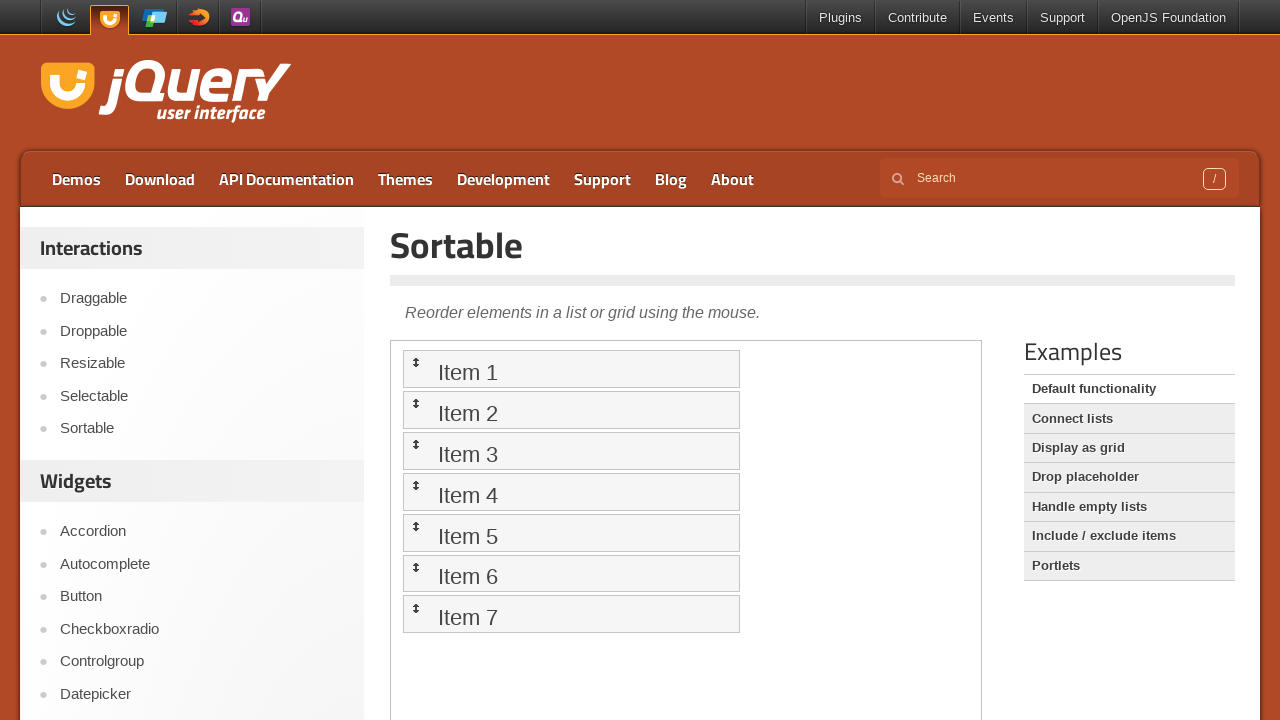

Moved mouse down by 50 pixels while holding button at (571, 582)
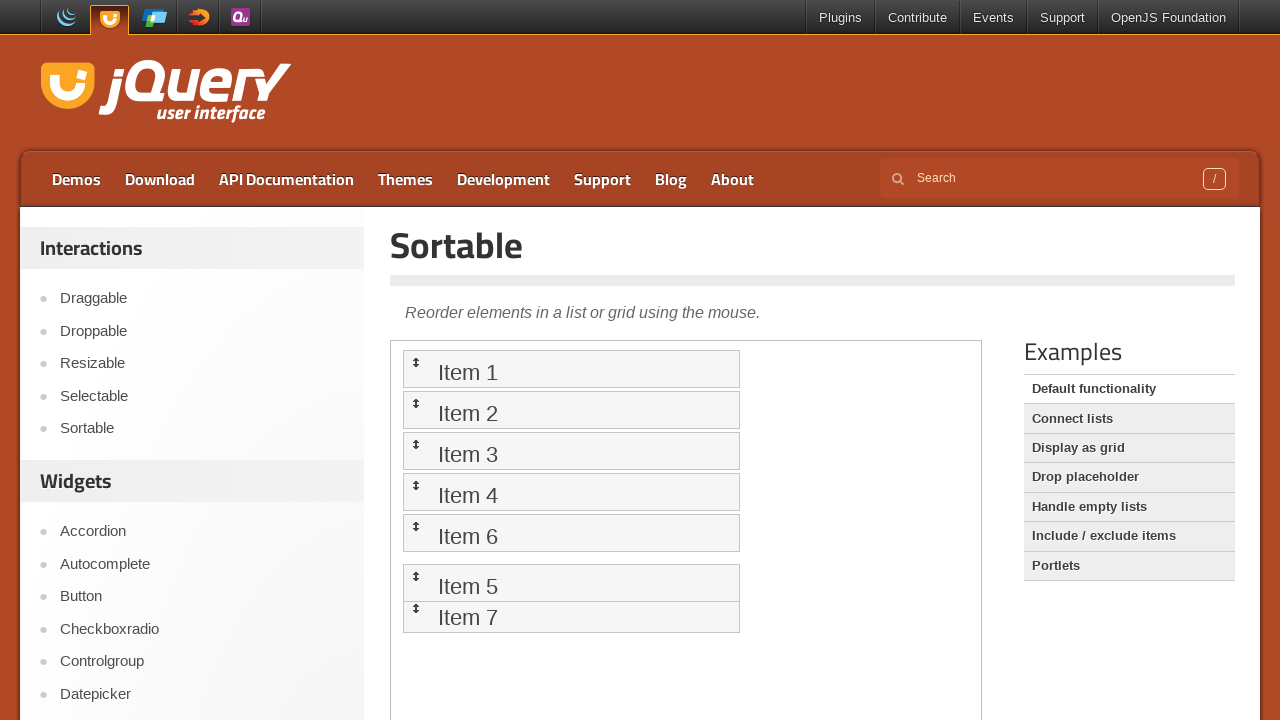

Released mouse button to complete drag operation at (571, 582)
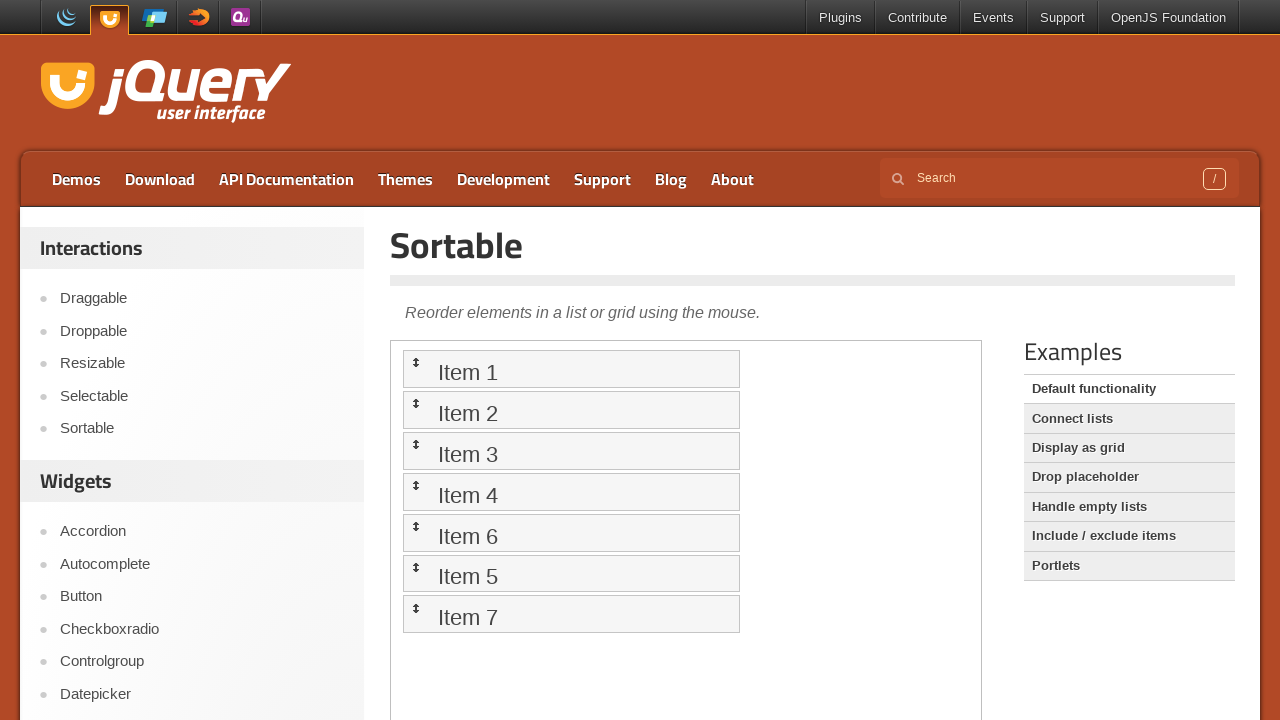

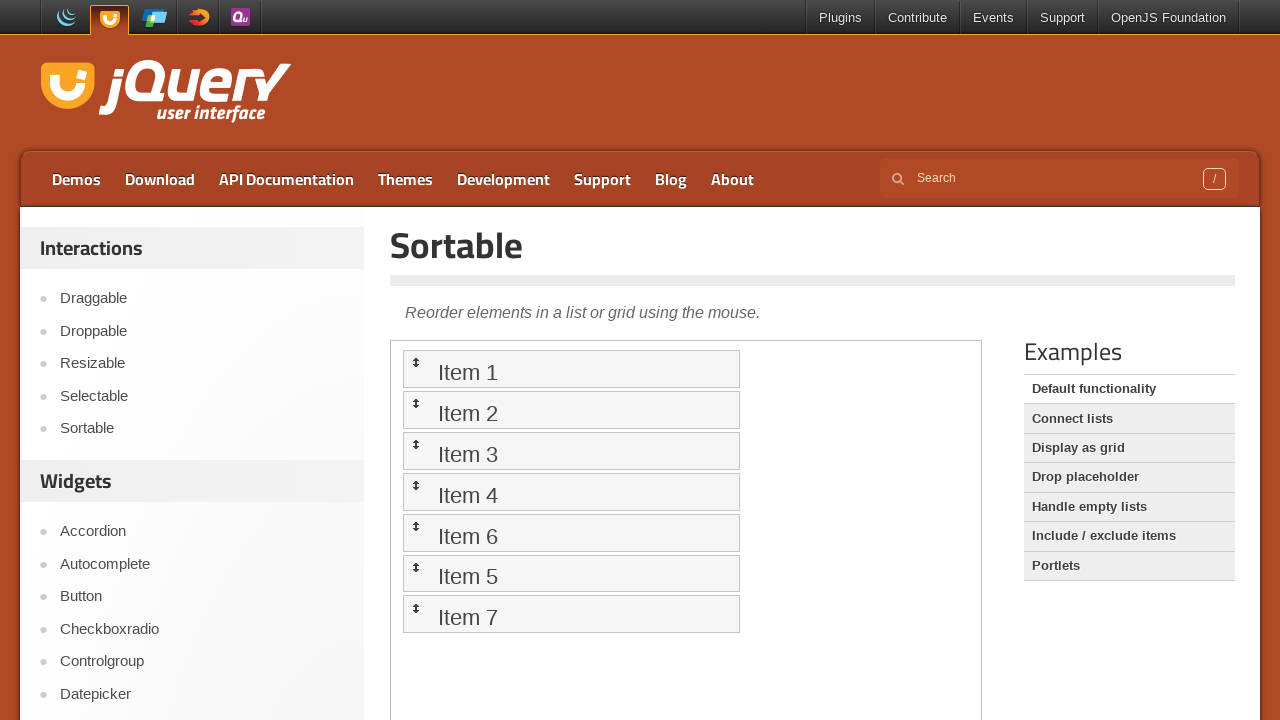